Tests dropdown selection by selecting different options and verifying they are selected

Starting URL: https://the-internet.herokuapp.com/dropdown

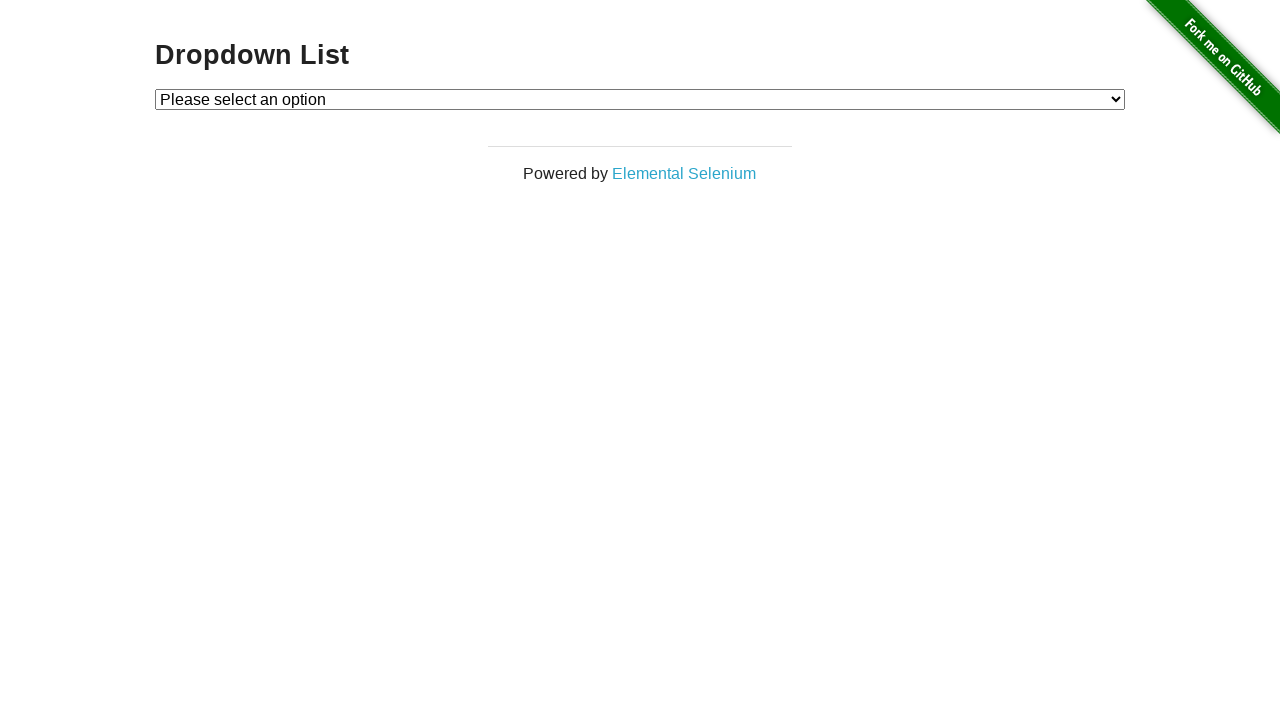

Selected Option 1 from dropdown on #dropdown
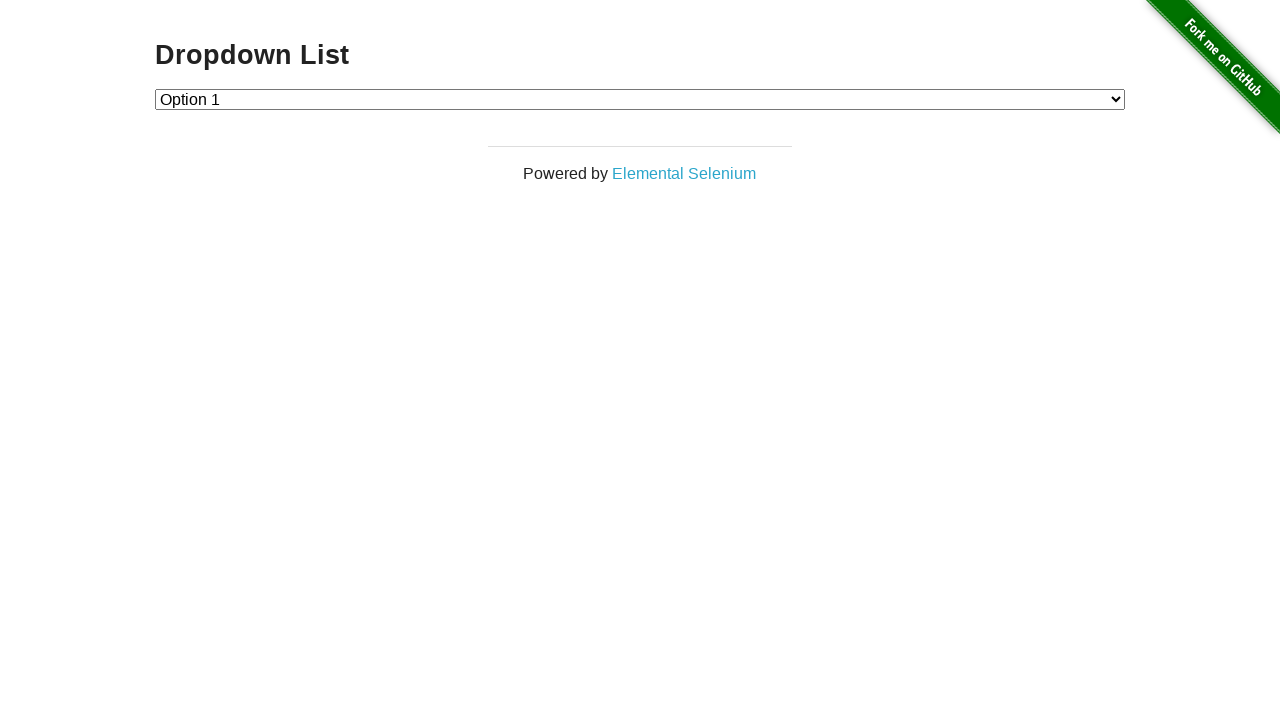

Verified Option 1 is selected
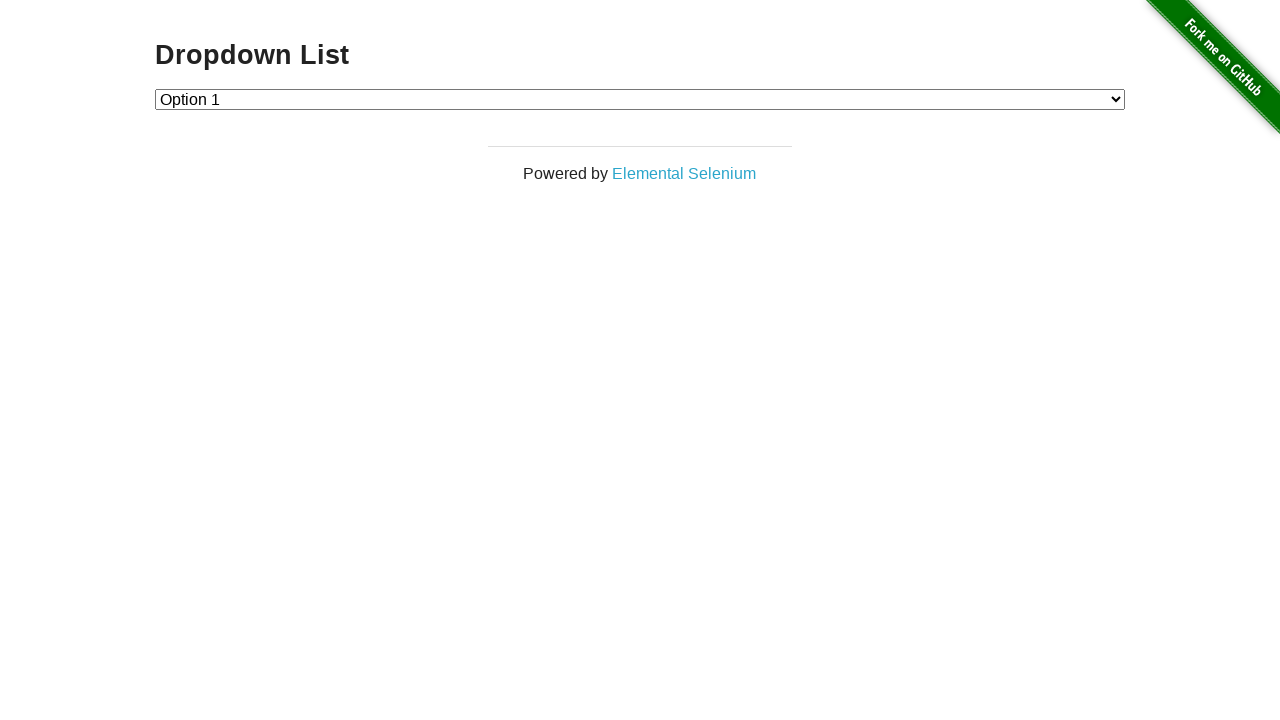

Selected Option 2 from dropdown on #dropdown
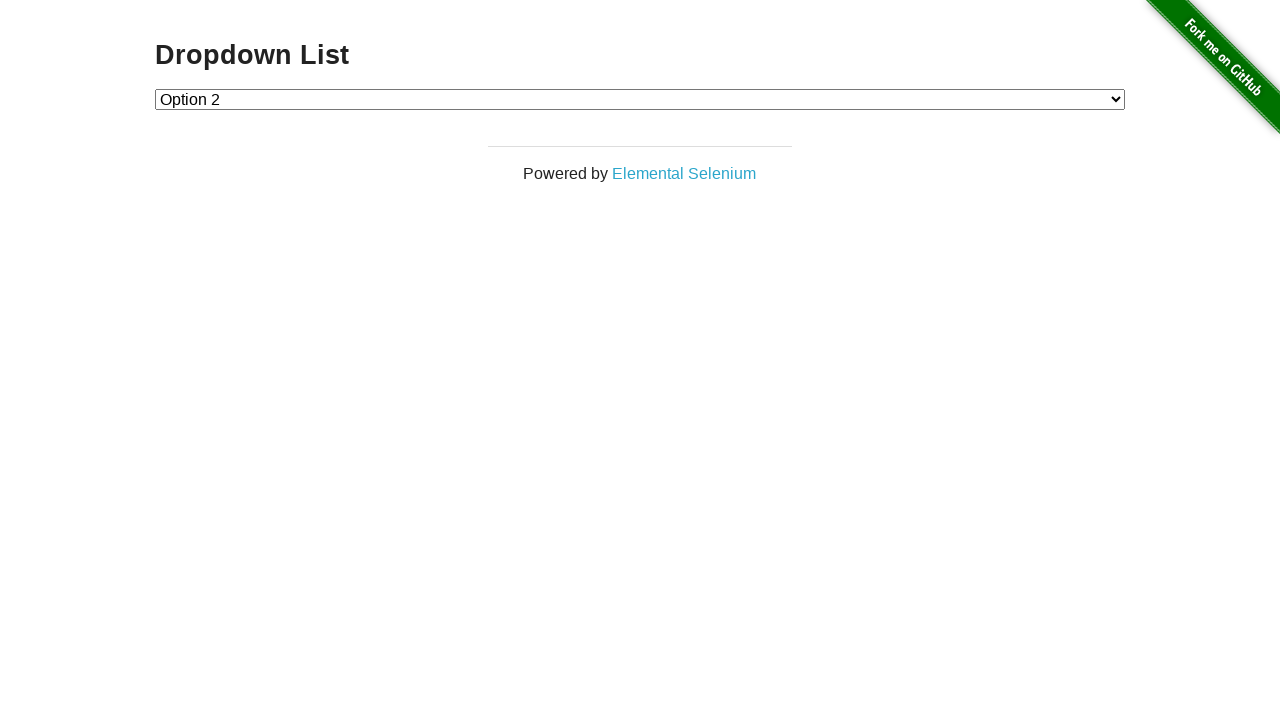

Verified Option 2 is selected
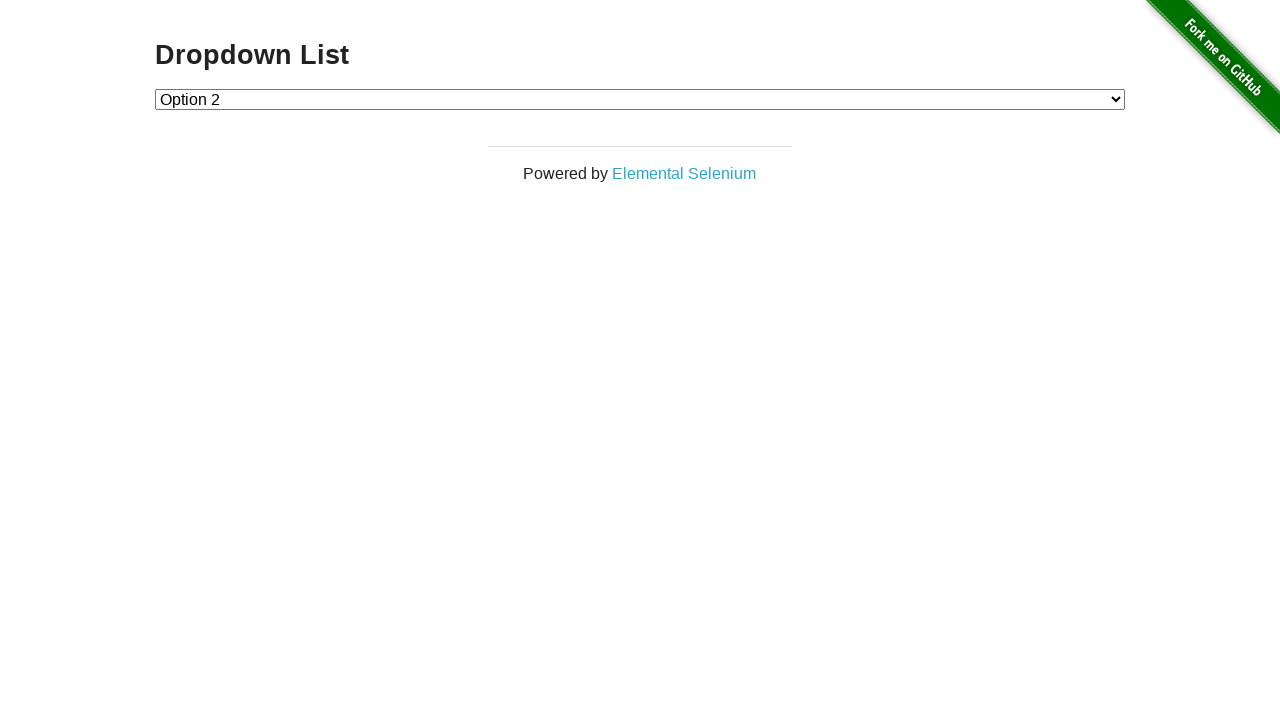

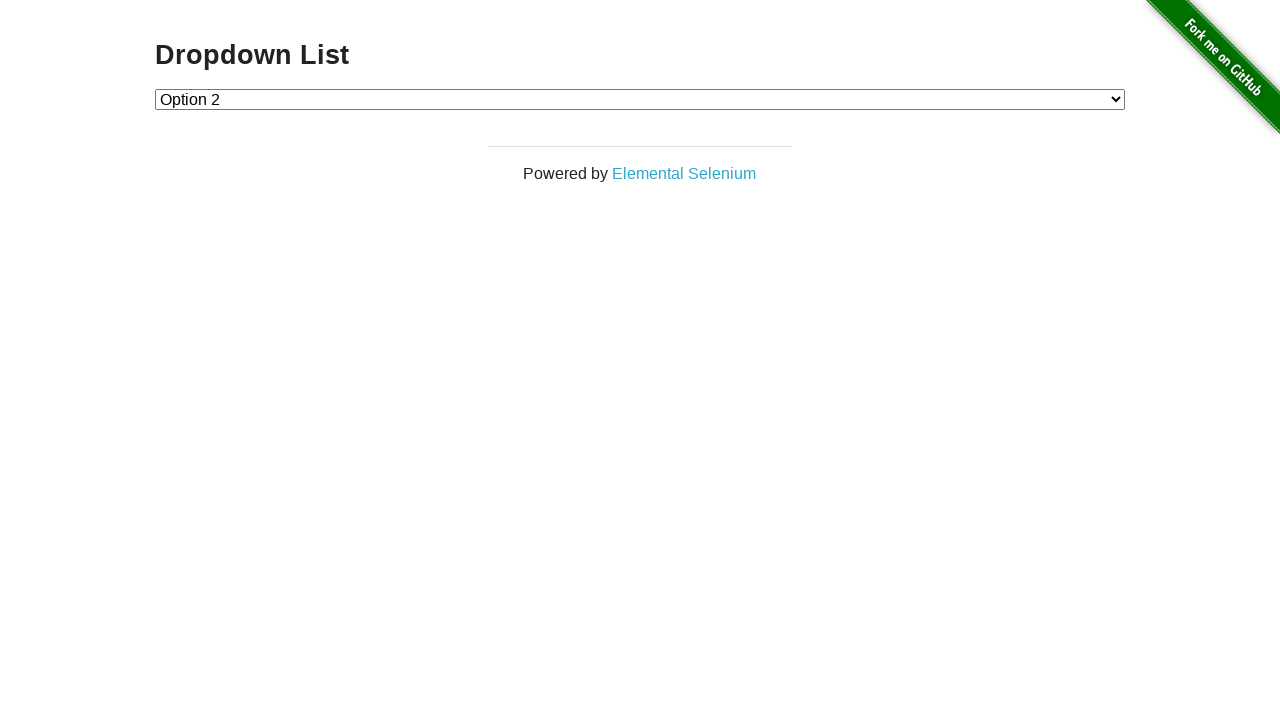